Navigates to an e-commerce site, locates category elements, verifies there are 3 categories, and prints their names

Starting URL: https://www.automationexercise.com/

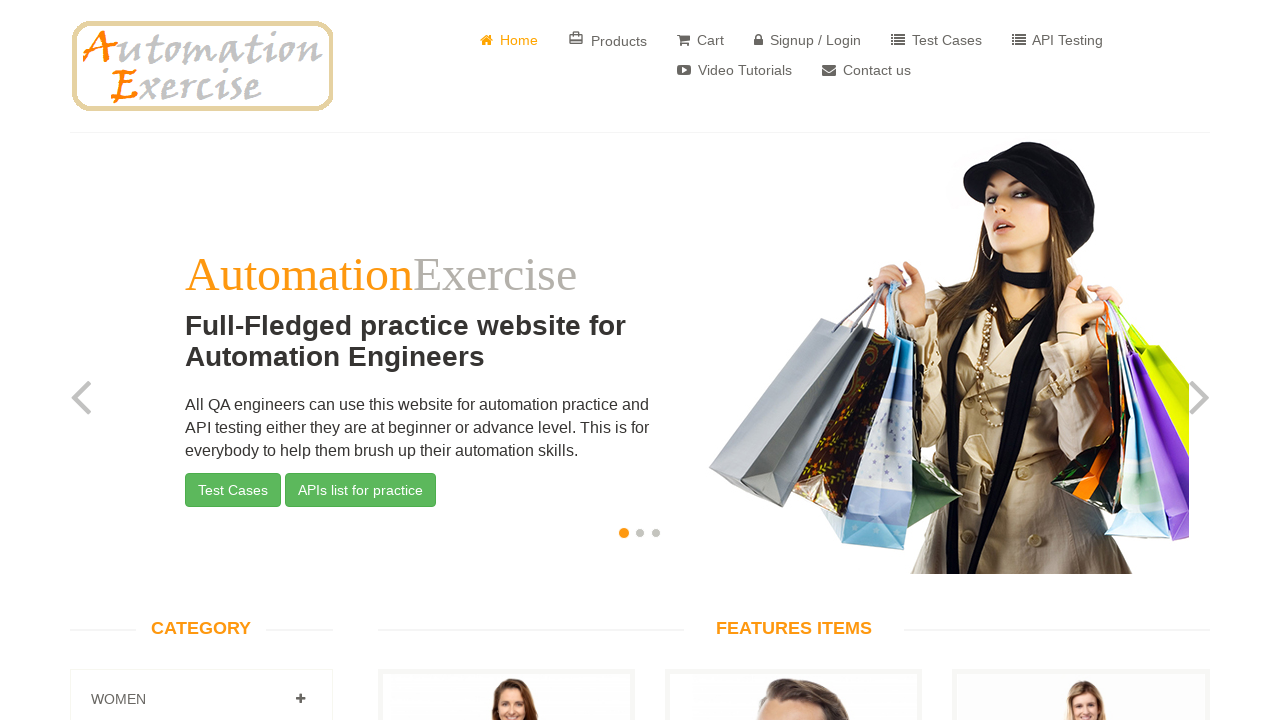

Navigated to e-commerce site
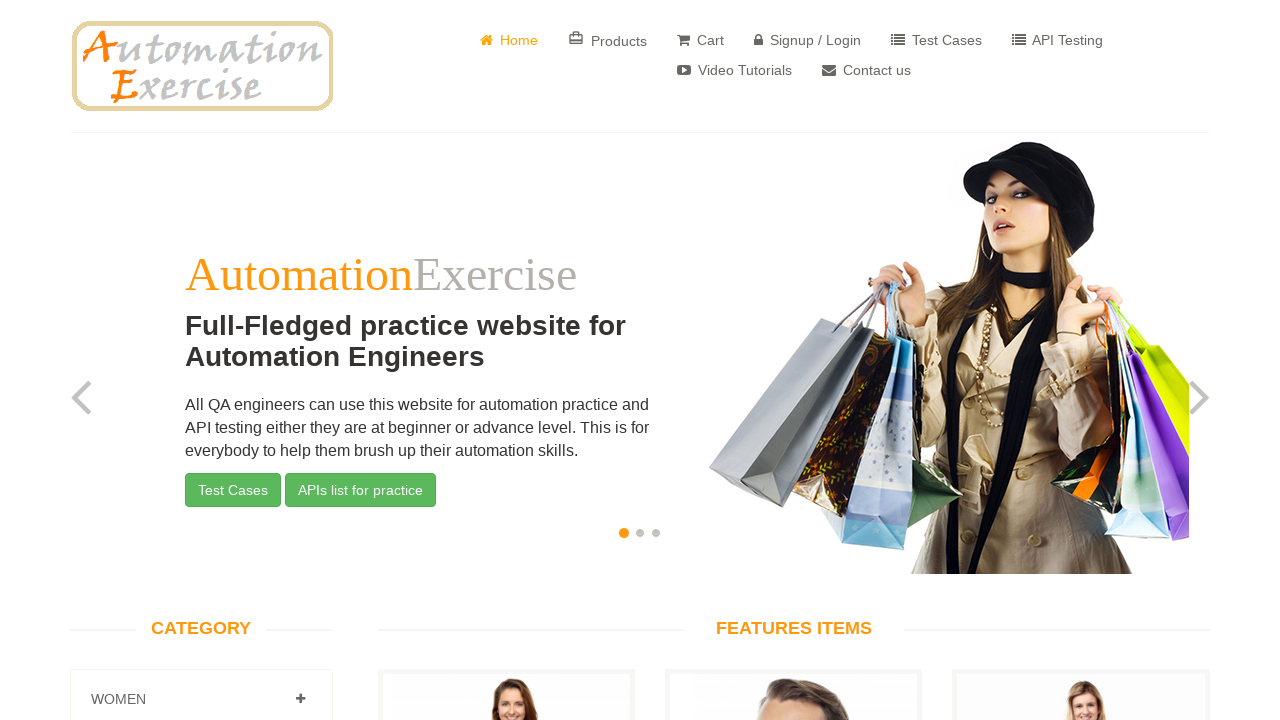

Located all category elements by class name '.panel-title'
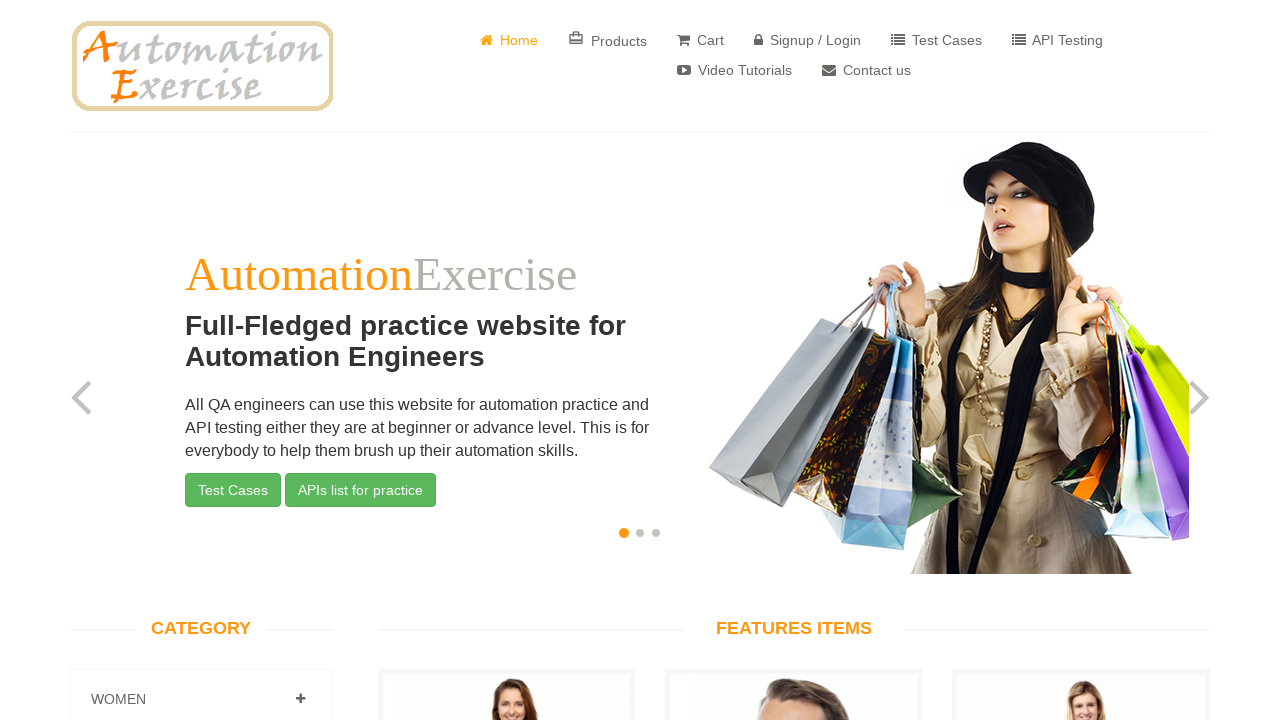

Counted 3 category elements (expected 3)
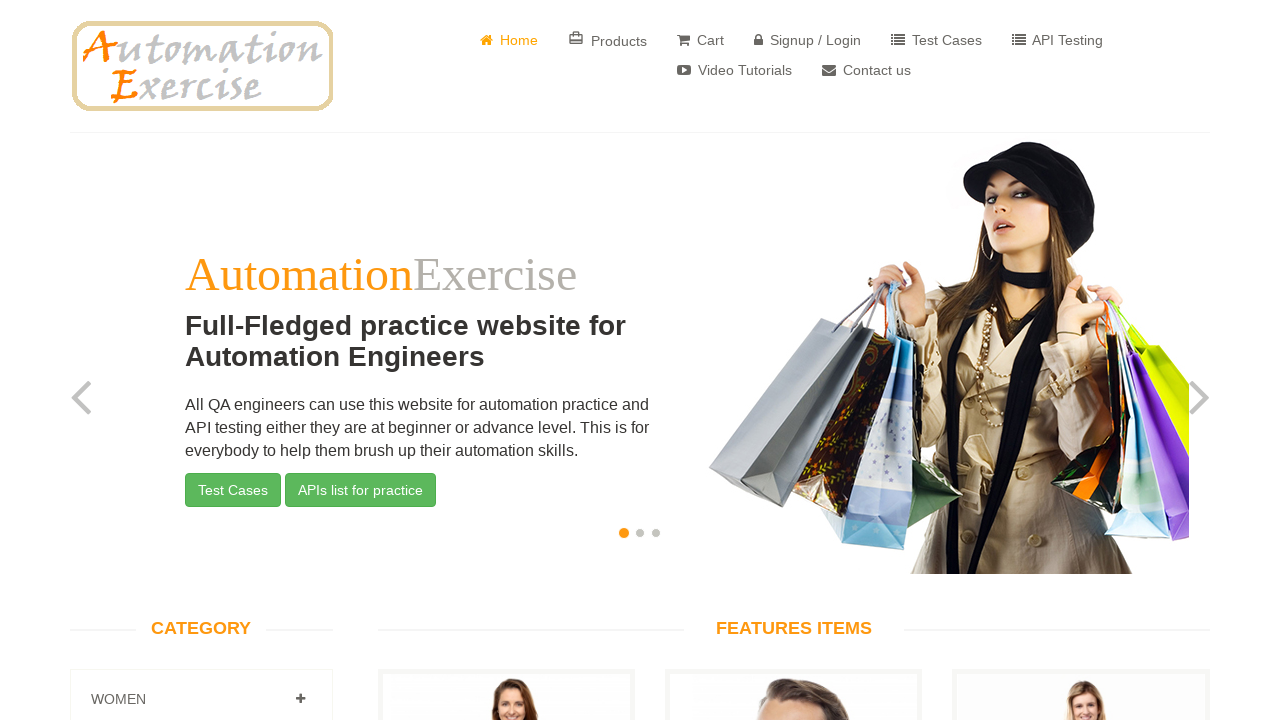

Category count verification passed
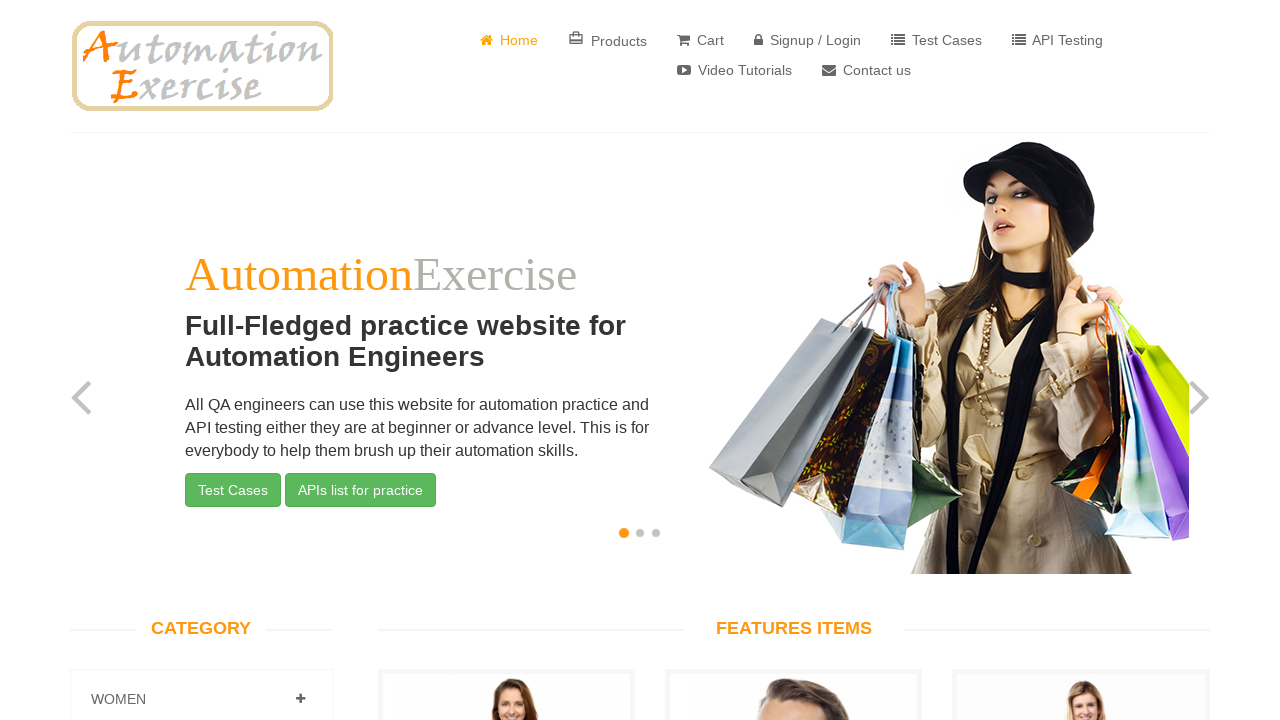

Extracted and printed category name: '
										
											
											Women
										
									'
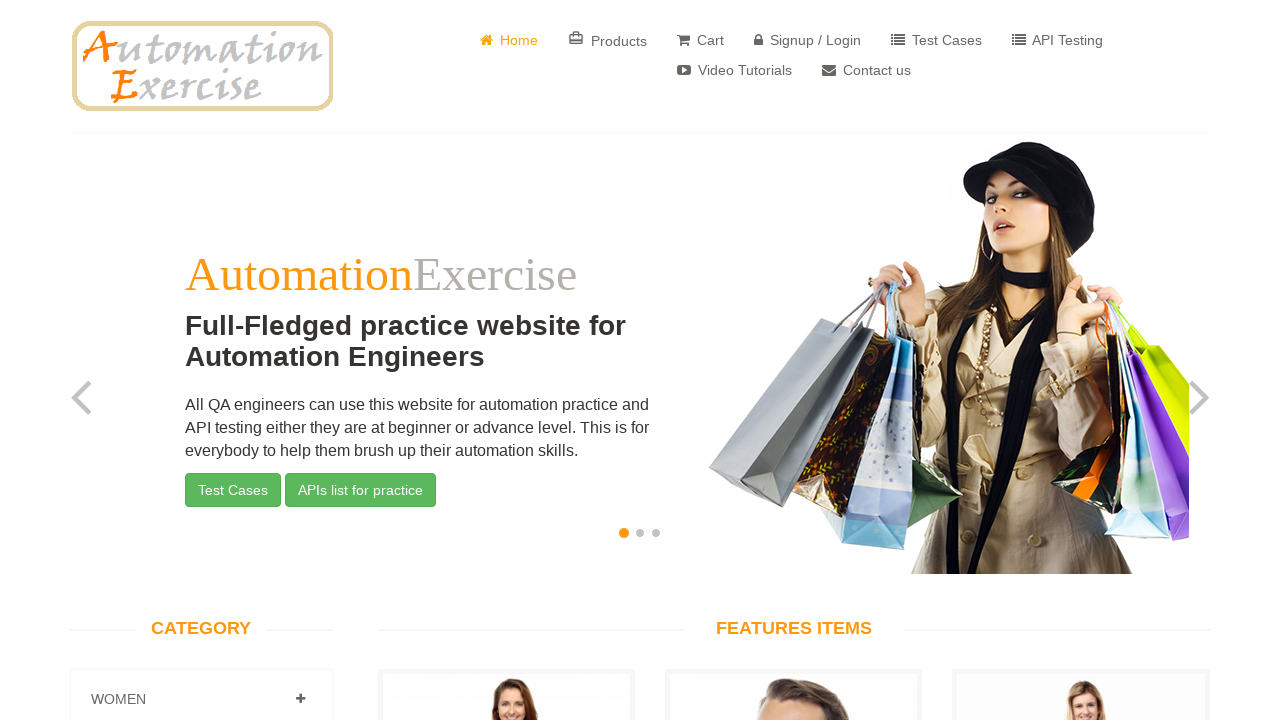

Extracted and printed category name: '
										
											
											Men
										
									'
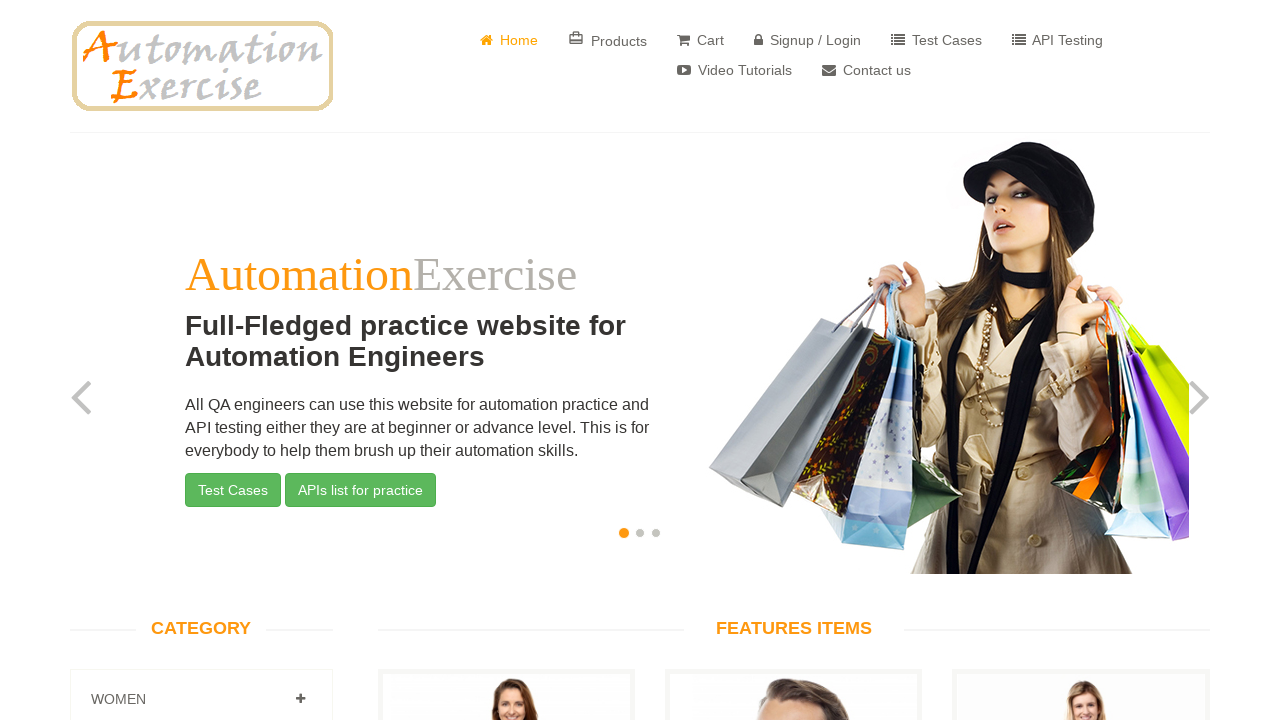

Extracted and printed category name: '
										
											
											Kids
										
									'
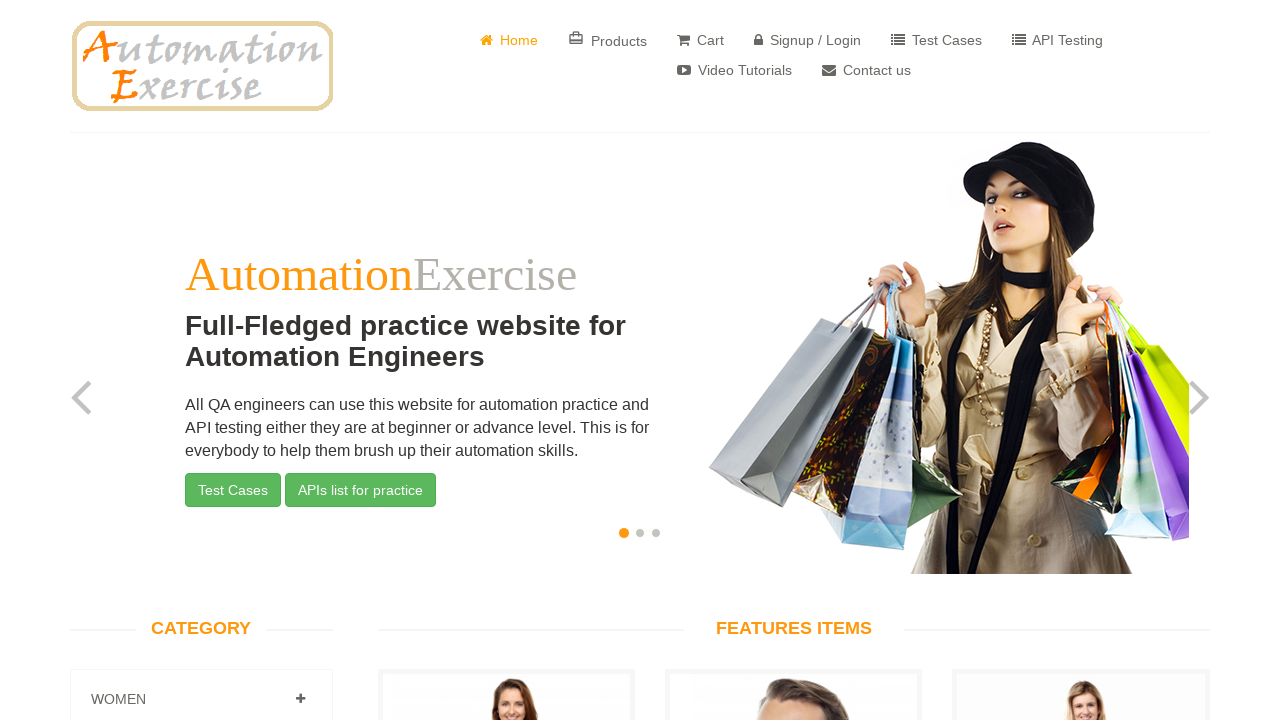

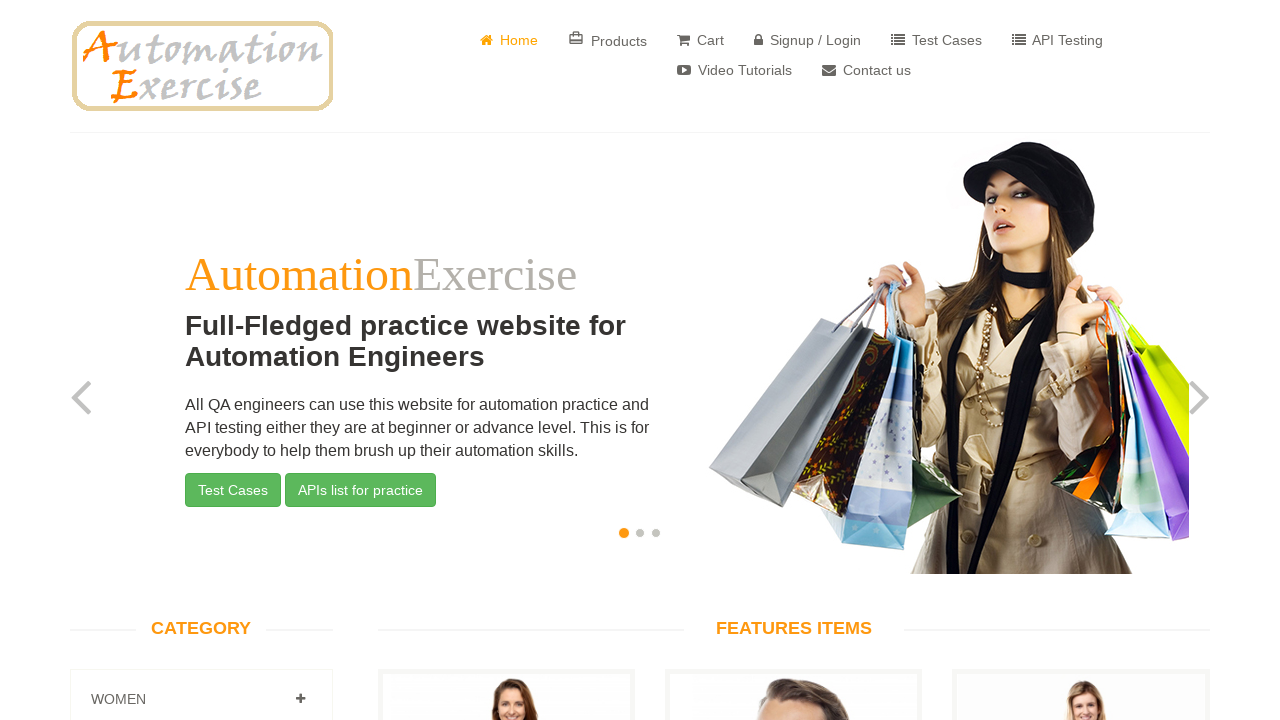